Navigates to a football statistics website, selects "All matches" view, filters by Spain country, and verifies match data is displayed

Starting URL: https://www.adamchoi.co.uk/overs/detailed

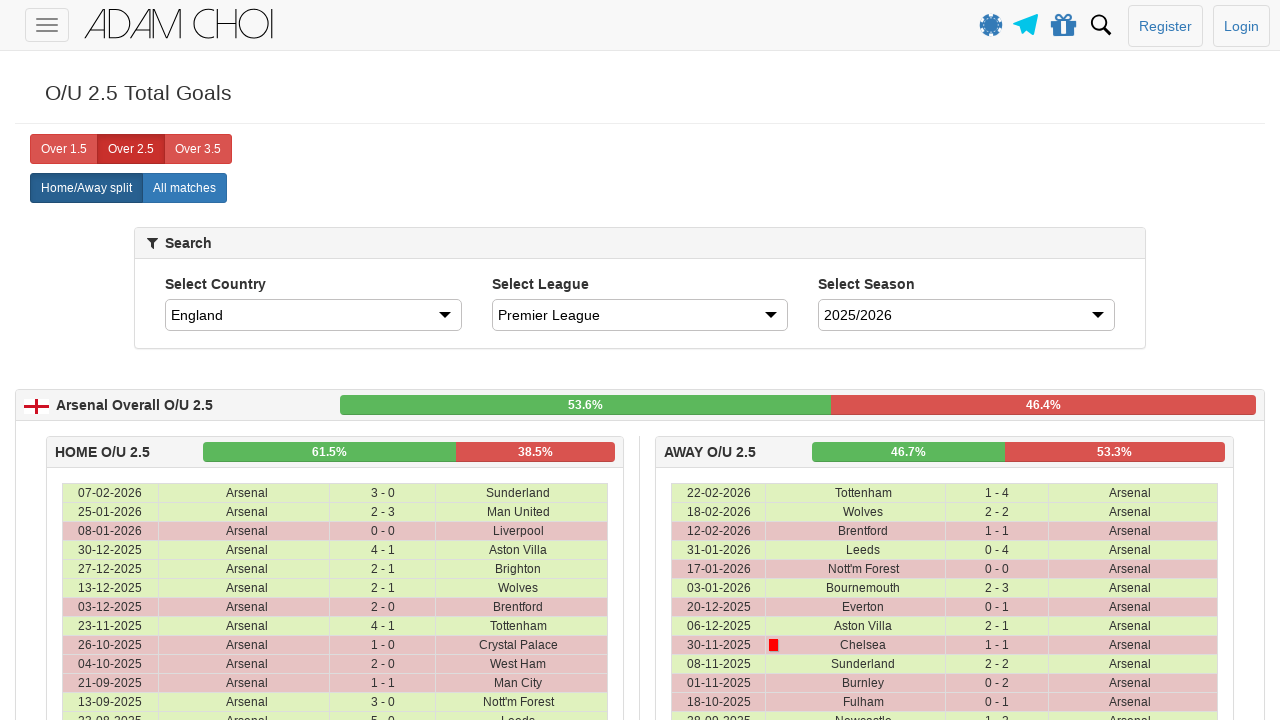

Clicked 'All matches' button to show all matches at (184, 188) on xpath=//label[@analytics-event="All matches"]
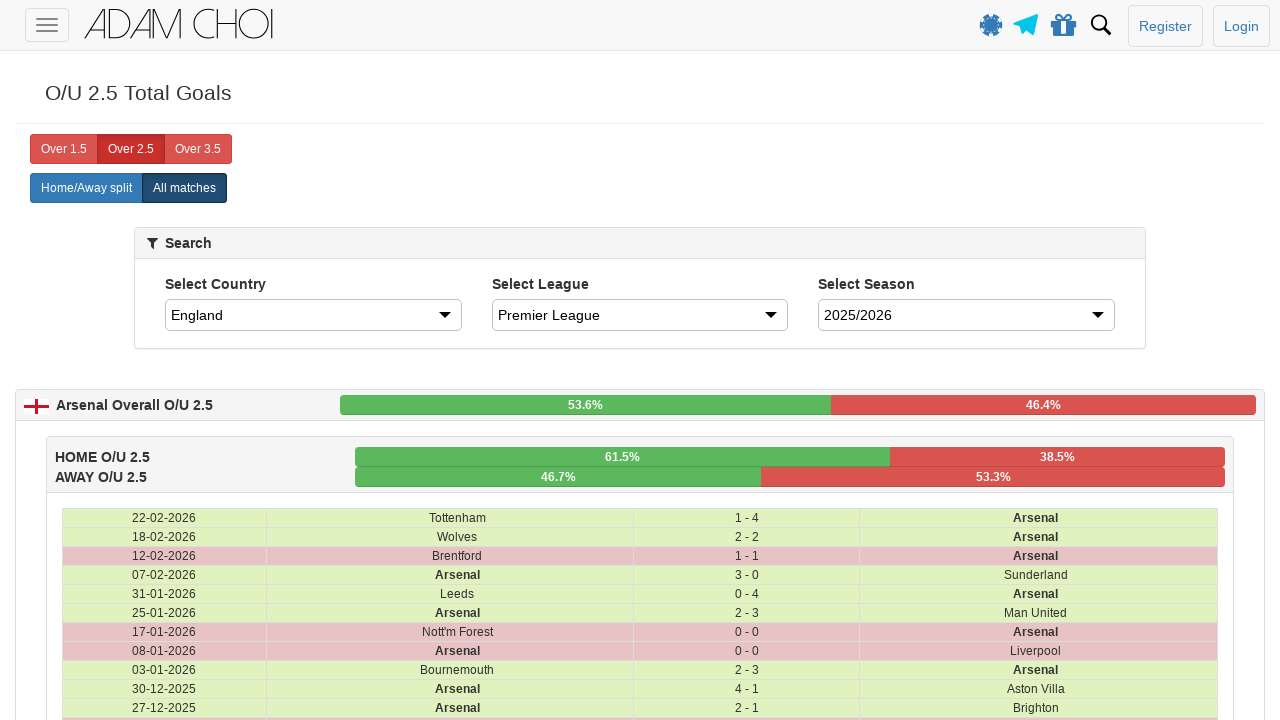

Selected 'Spain' from the country dropdown on #country
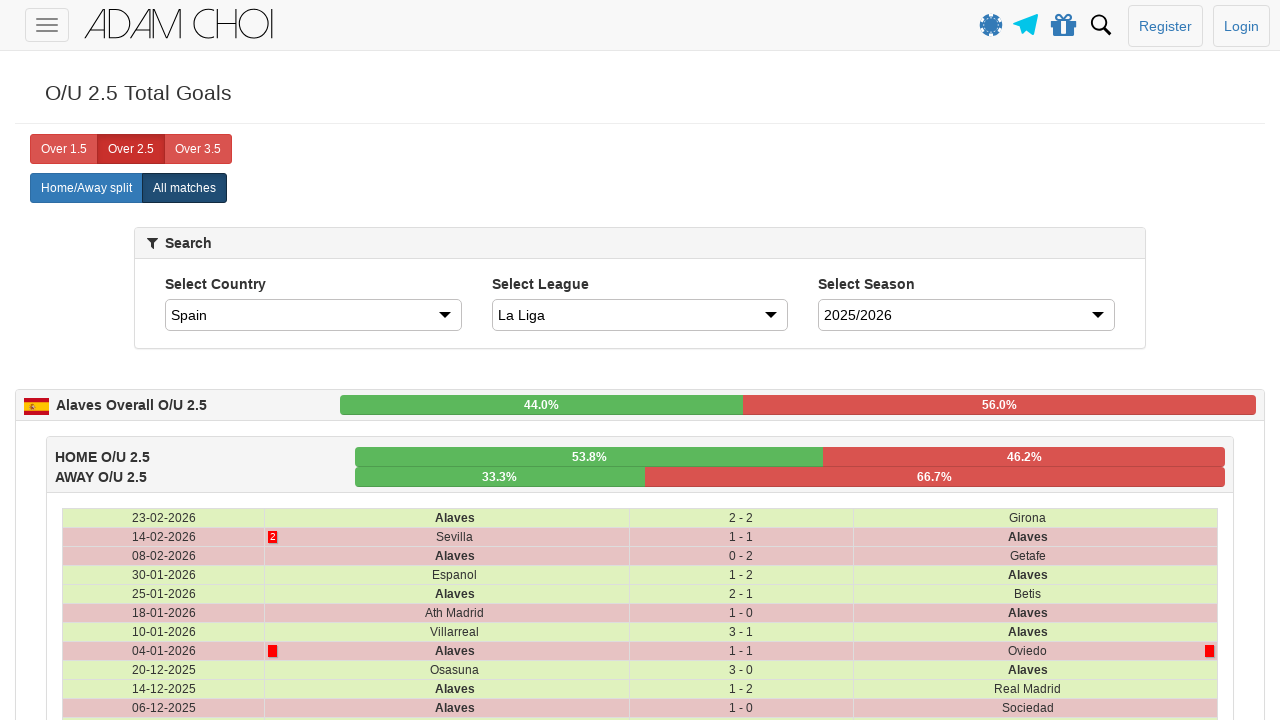

Waited 3 seconds for match data table to load
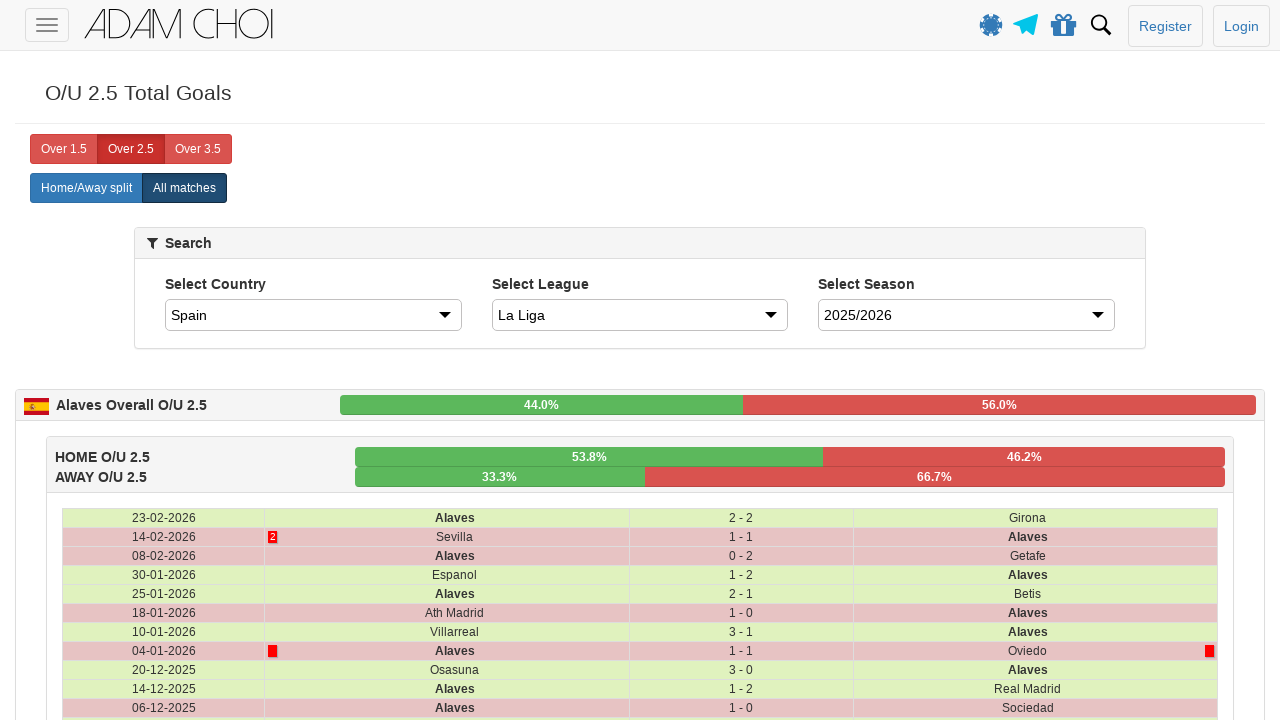

Verified match rows are present in the table
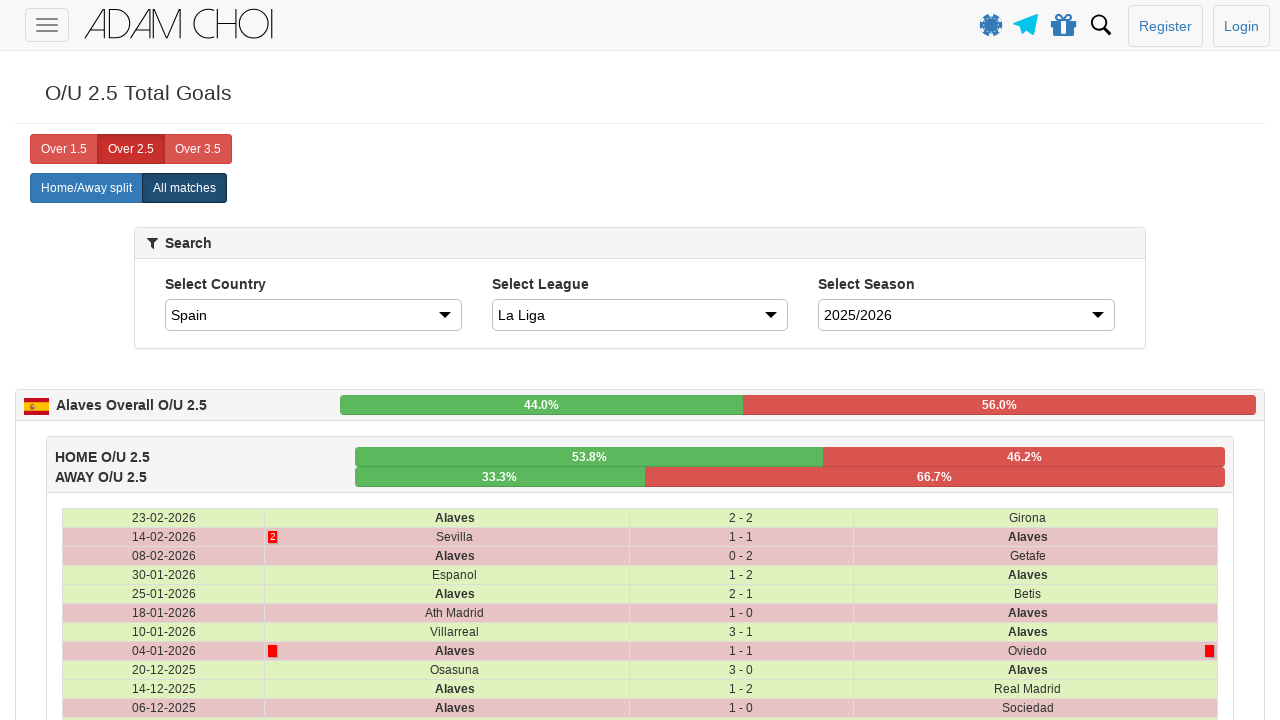

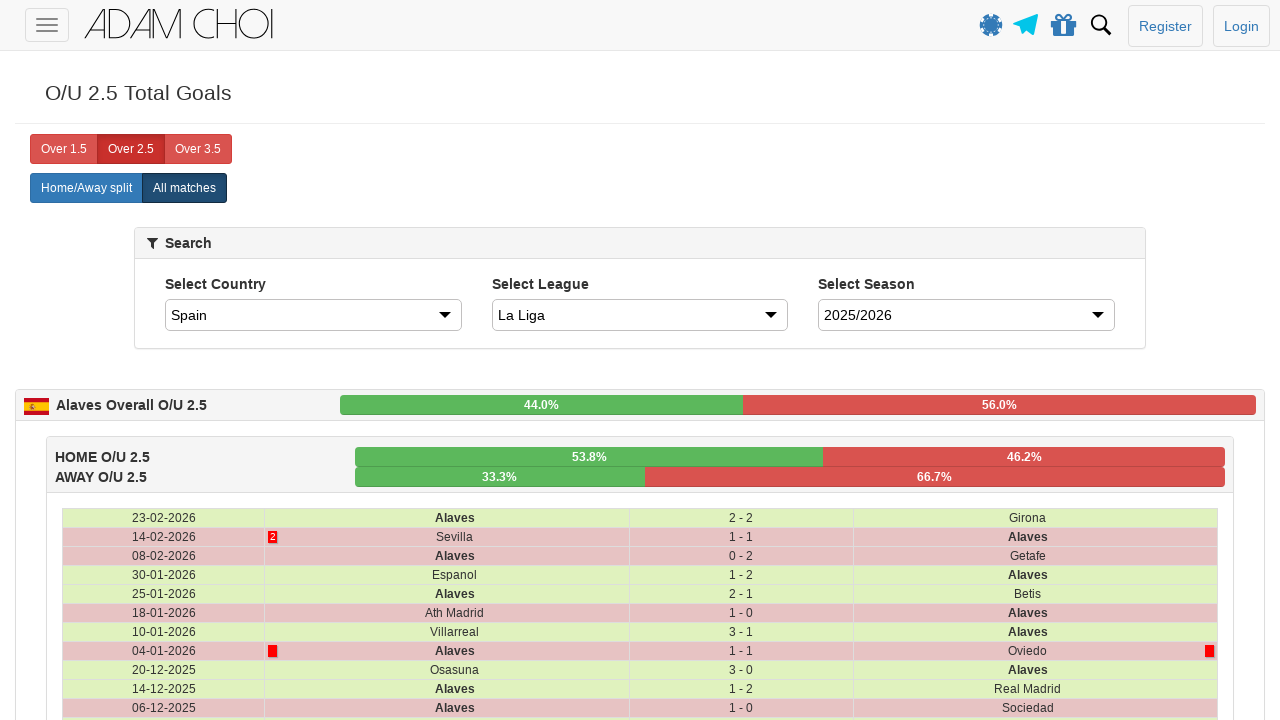